Navigates to a sample testing site and scrolls to the bottom of the page

Starting URL: https://artoftesting.com/samplesiteforselenium

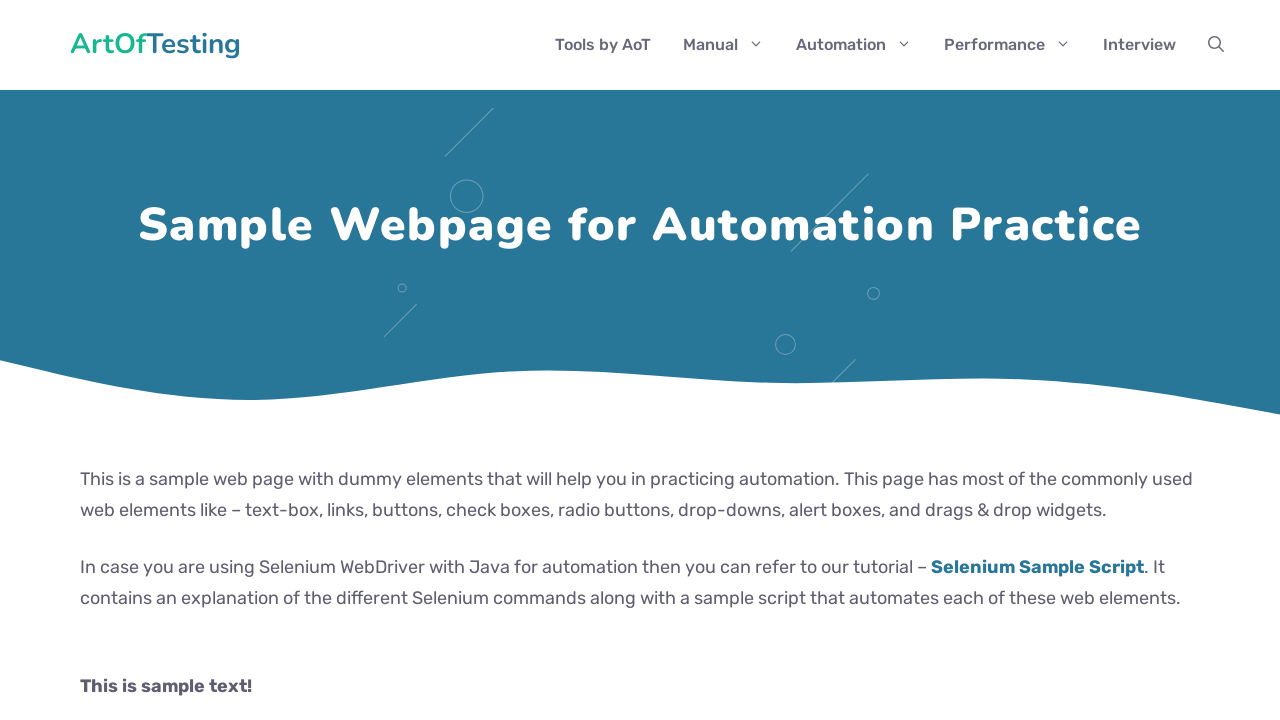

Navigated to Art of Testing sample site
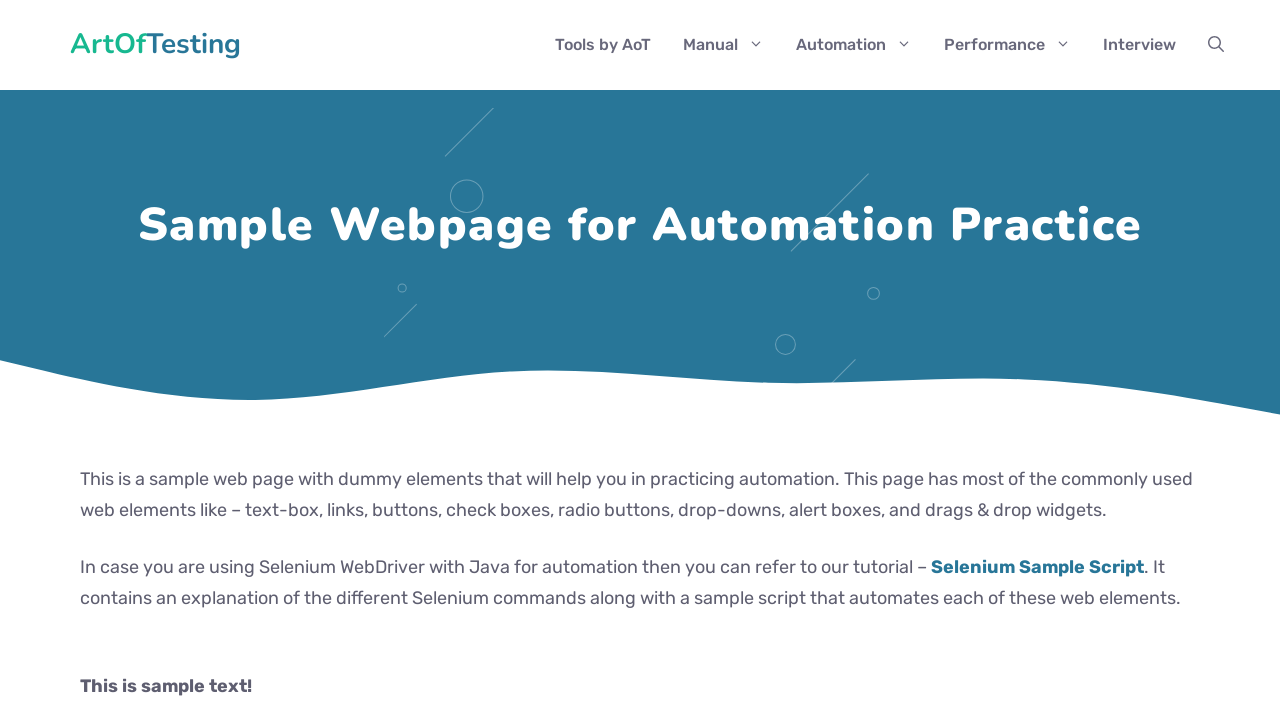

Scrolled to the bottom of the page
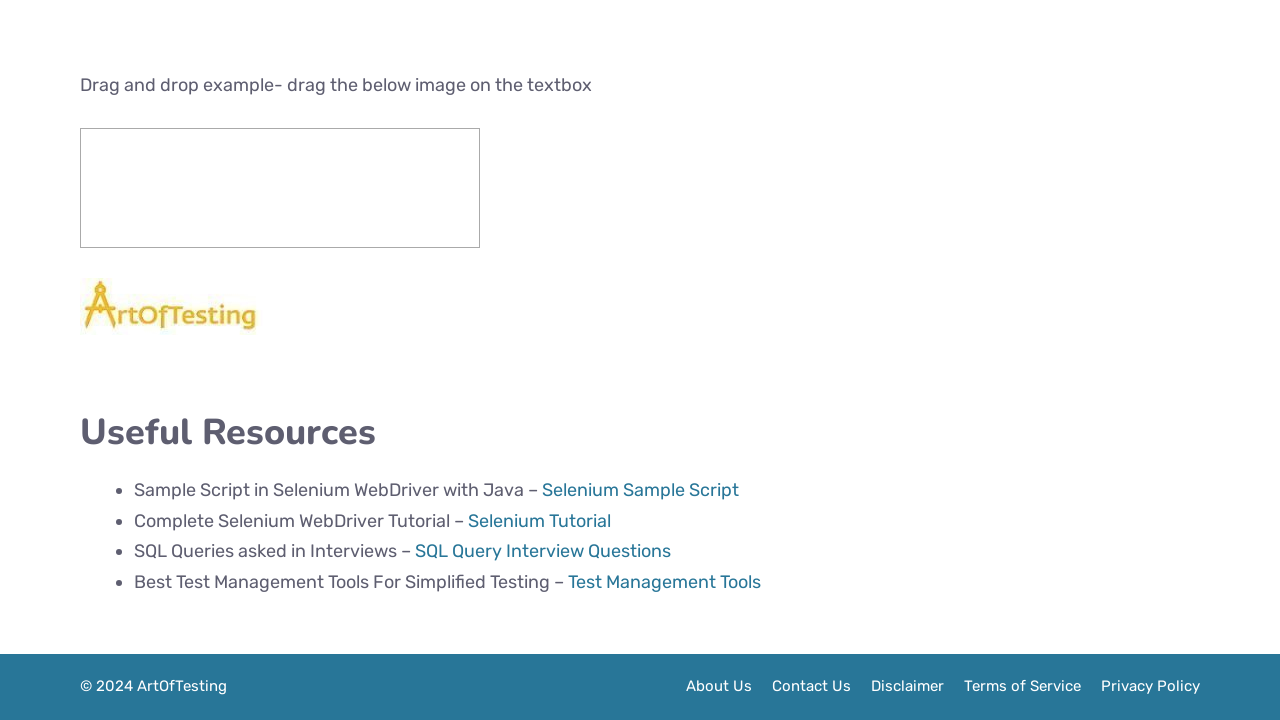

Waited 2 seconds for scroll to complete
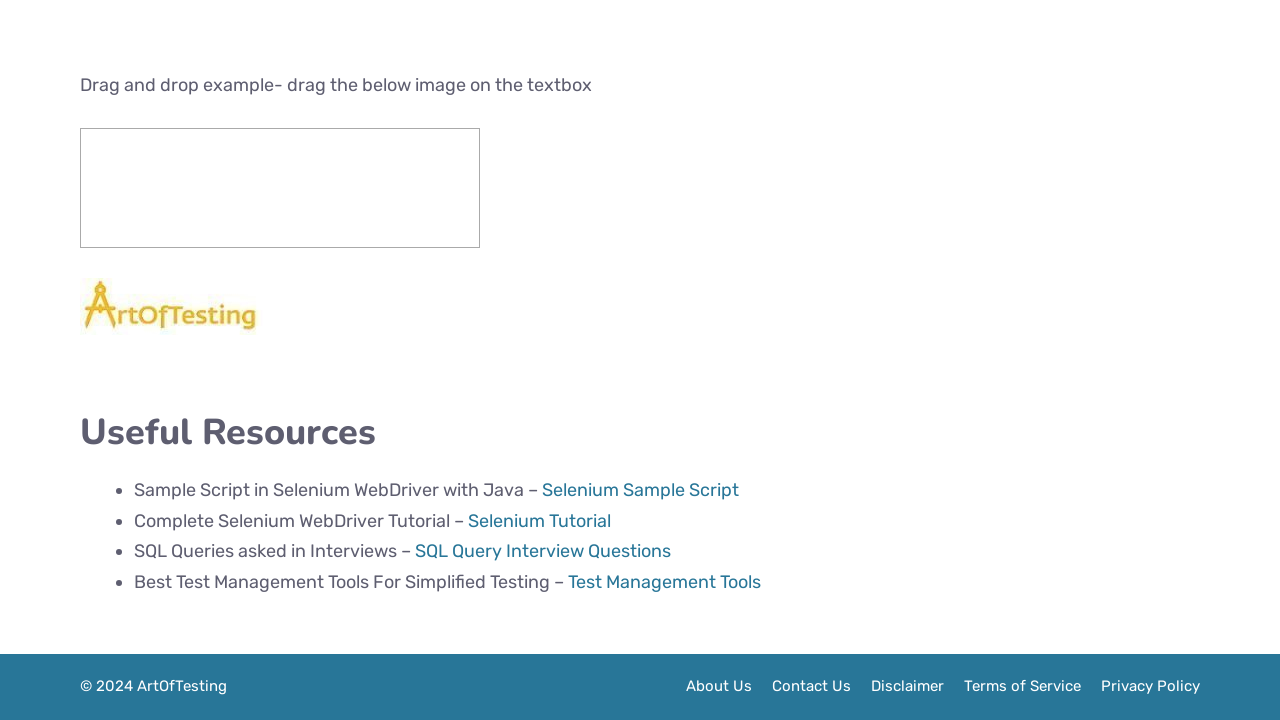

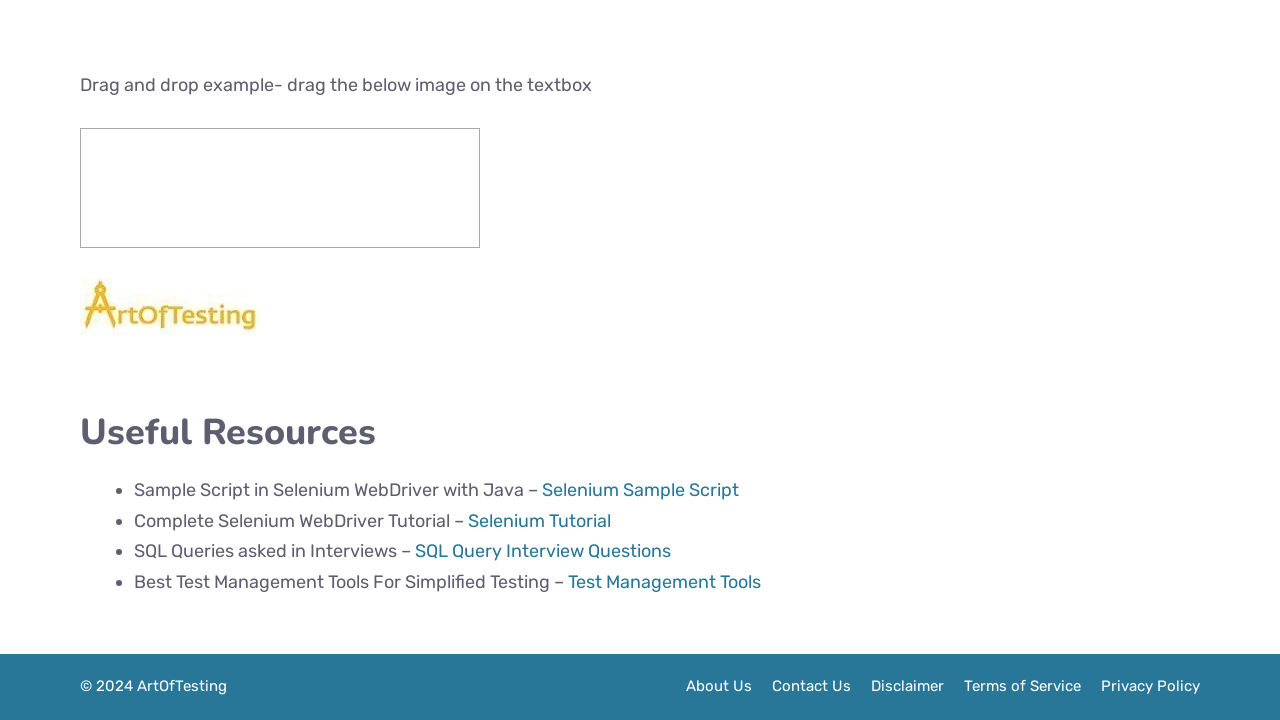